Verifies the page title contains the expected Japanese company name

Starting URL: https://www.equ.ai

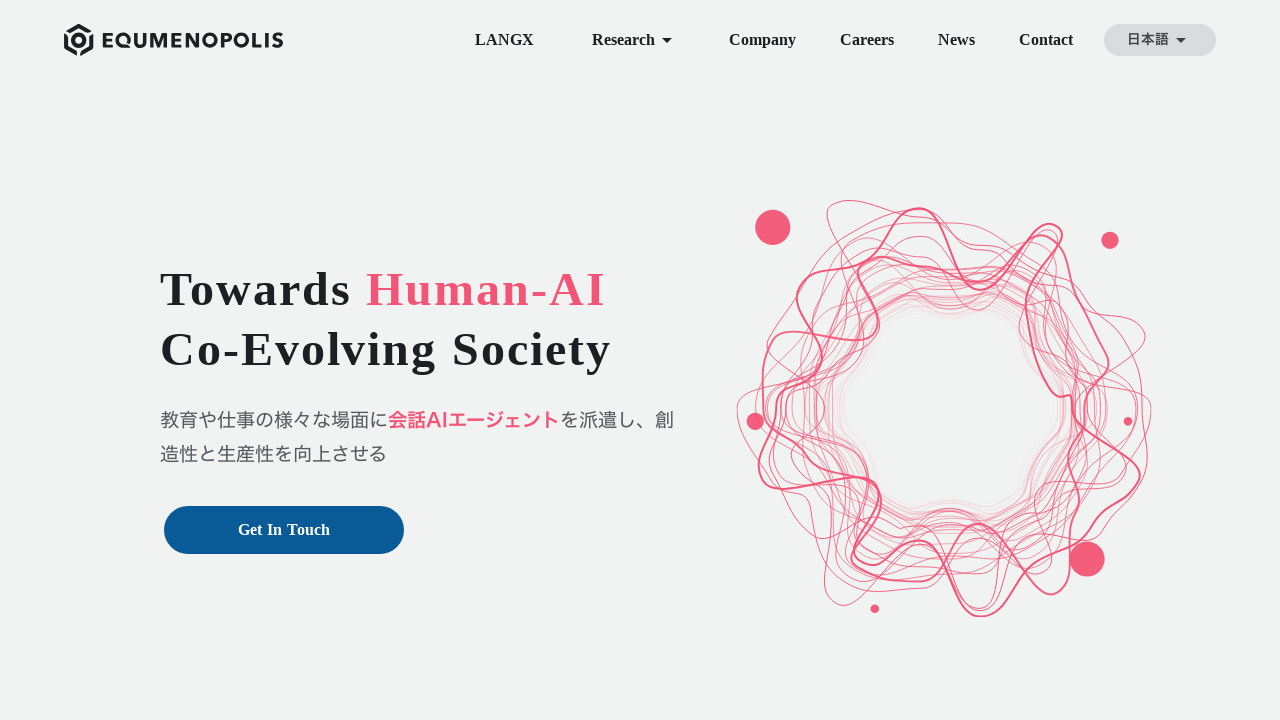

Navigated to https://www.equ.ai
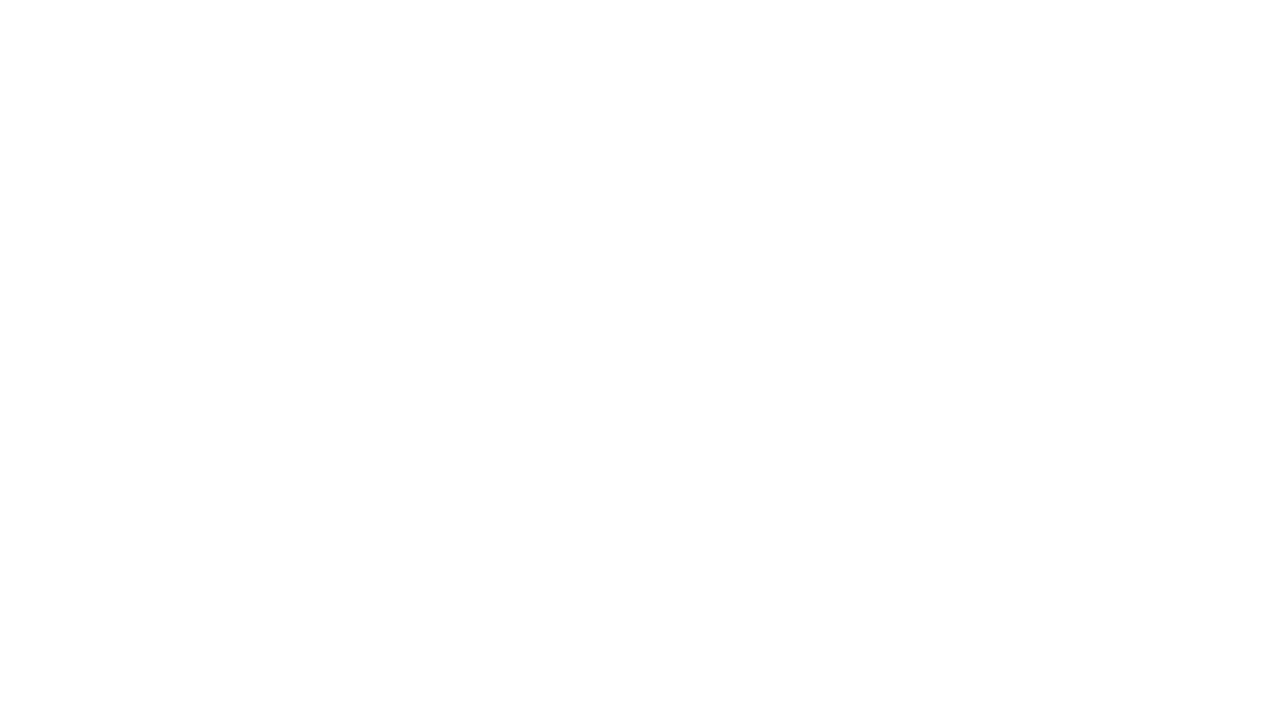

Verified page title contains '株式会社エキュメノポリス' (Equmenopolis)
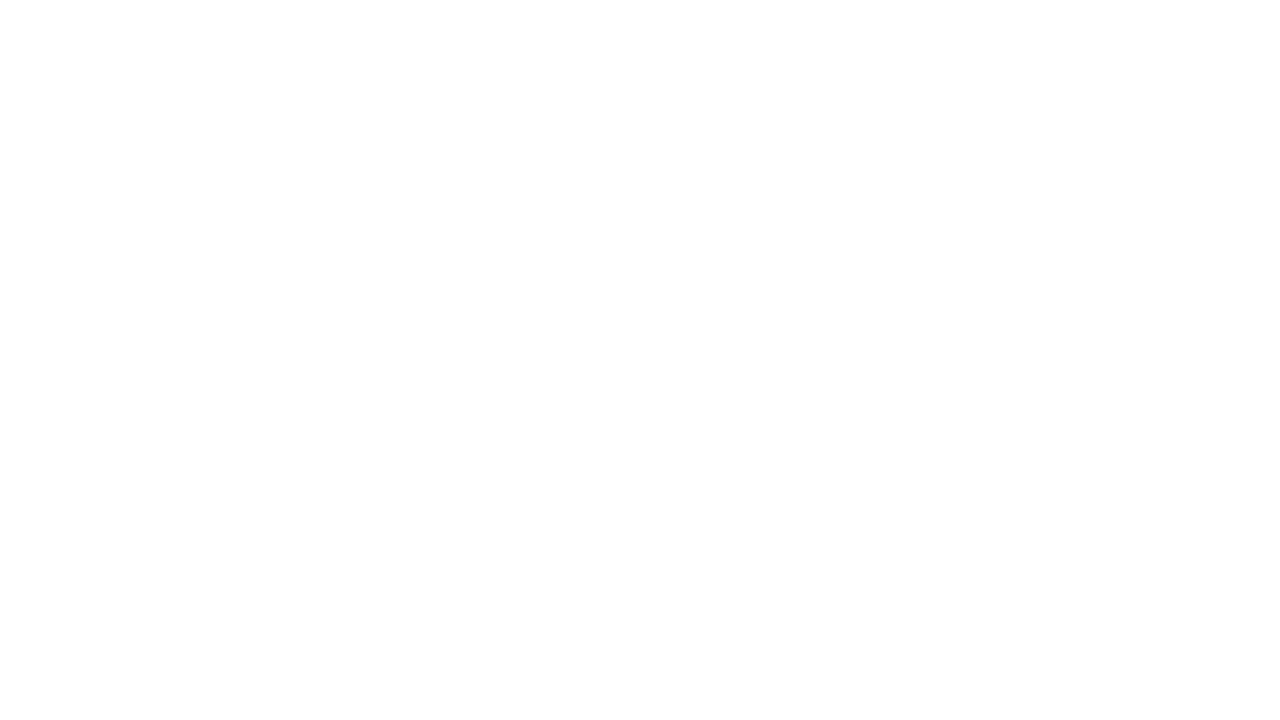

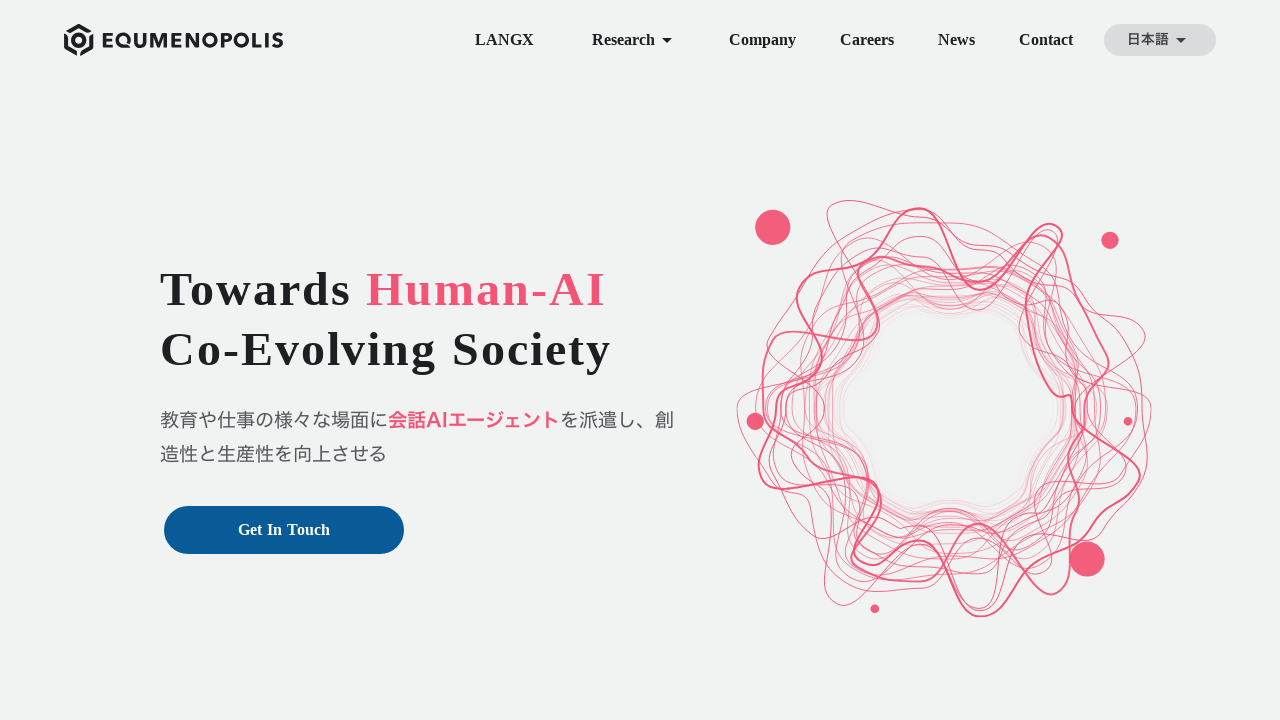